Tests that entering invalid credentials shows an error message

Starting URL: https://the-internet.herokuapp.com/

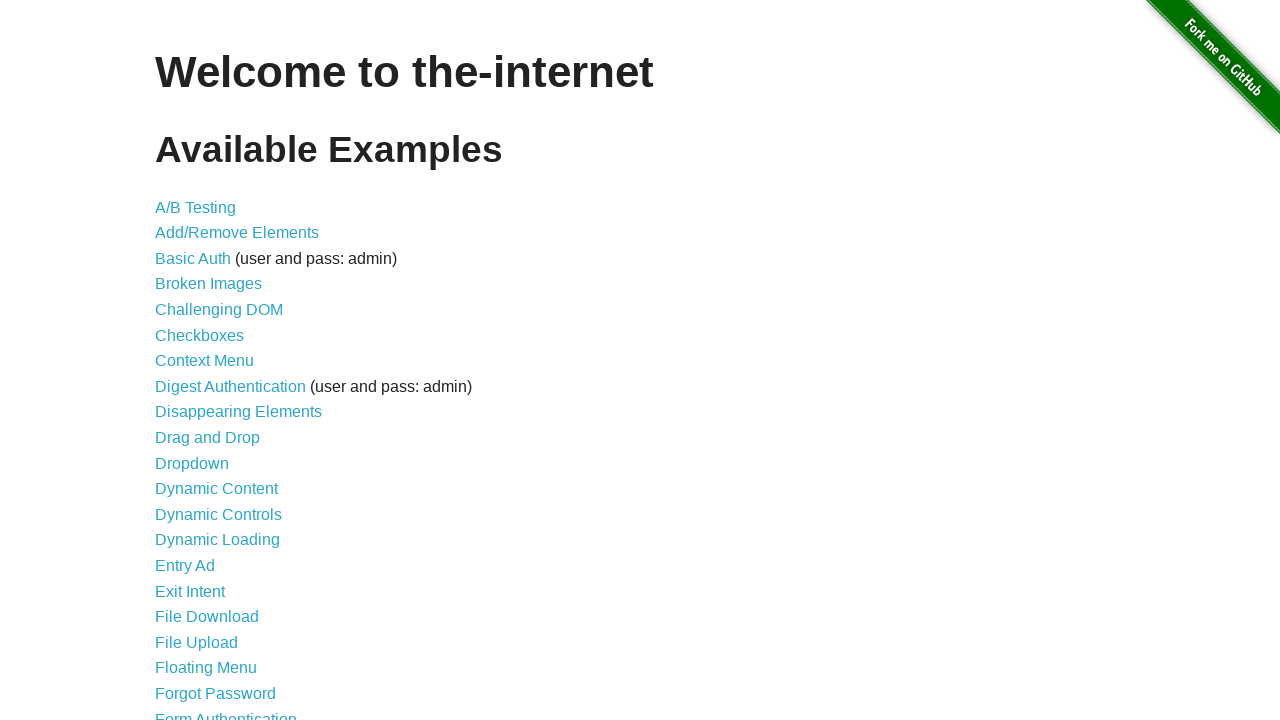

Clicked on Form Authentication link to navigate to login page at (226, 712) on xpath=//a[@href="/login"]
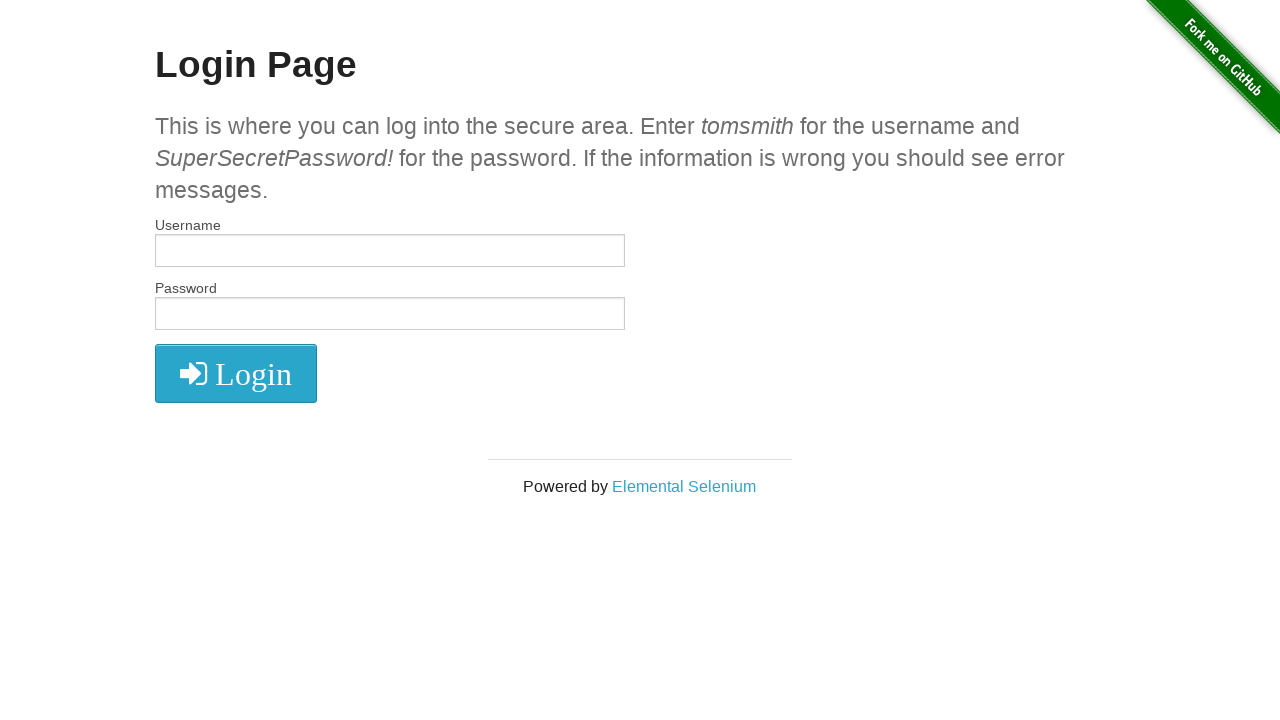

Filled username field with 'invaliduser' on #username
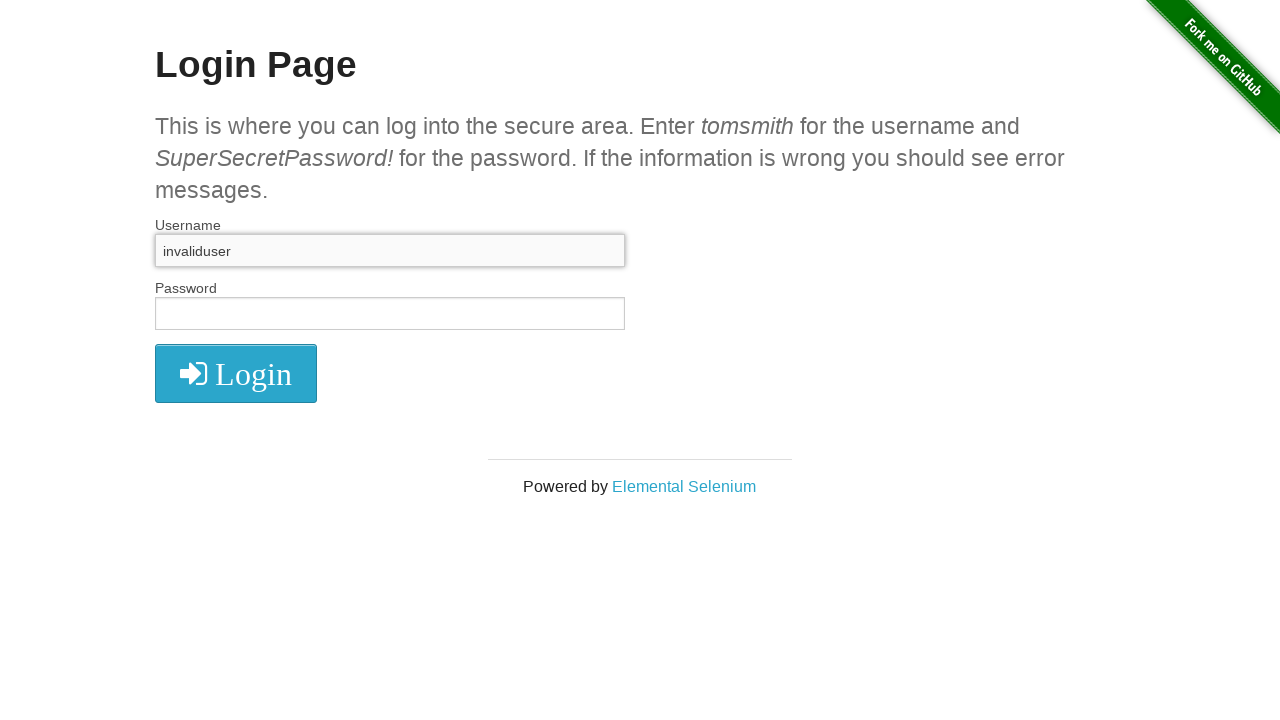

Filled password field with 'wrongpassword' on #password
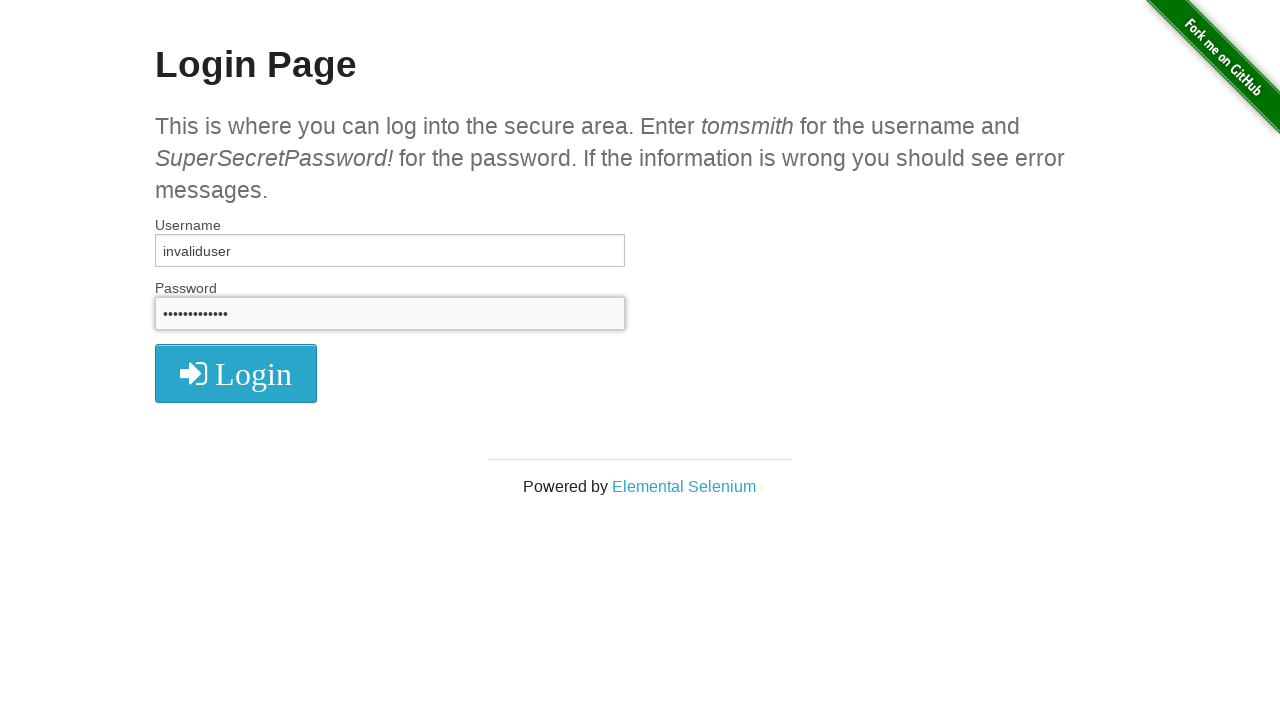

Clicked login button to submit invalid credentials at (236, 373) on xpath=//*[@id="login"]/button
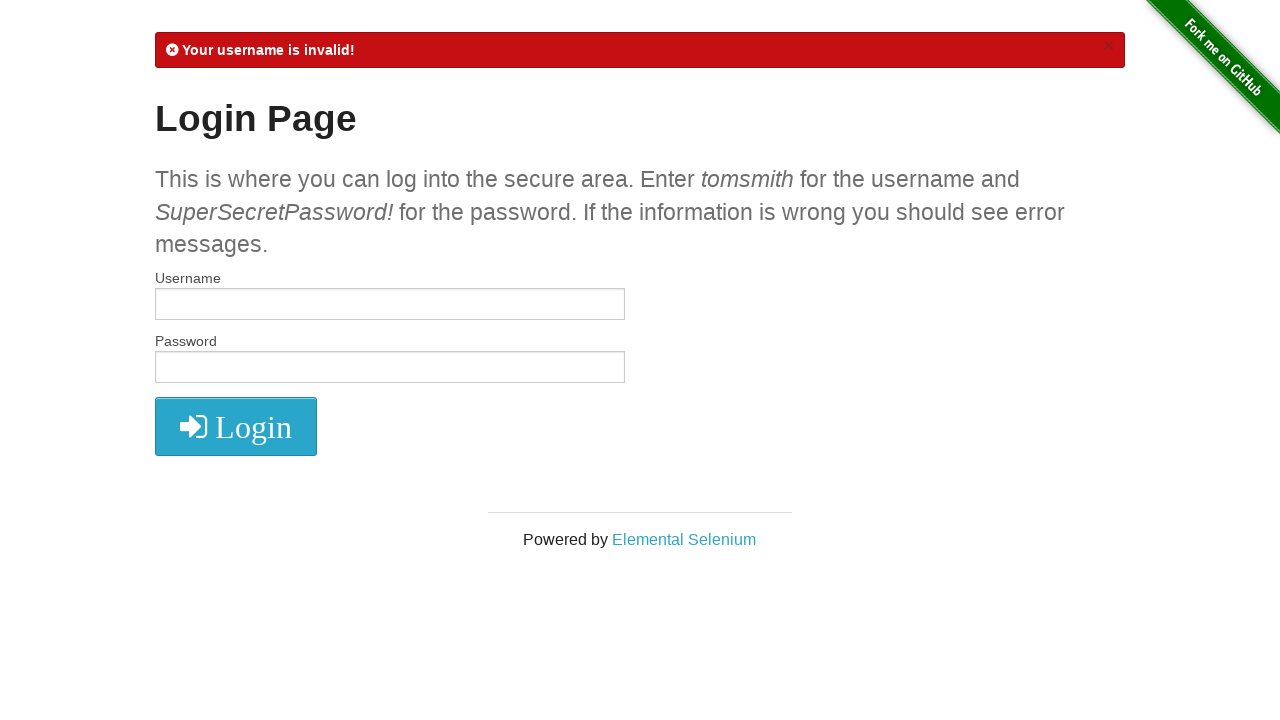

Located error message element
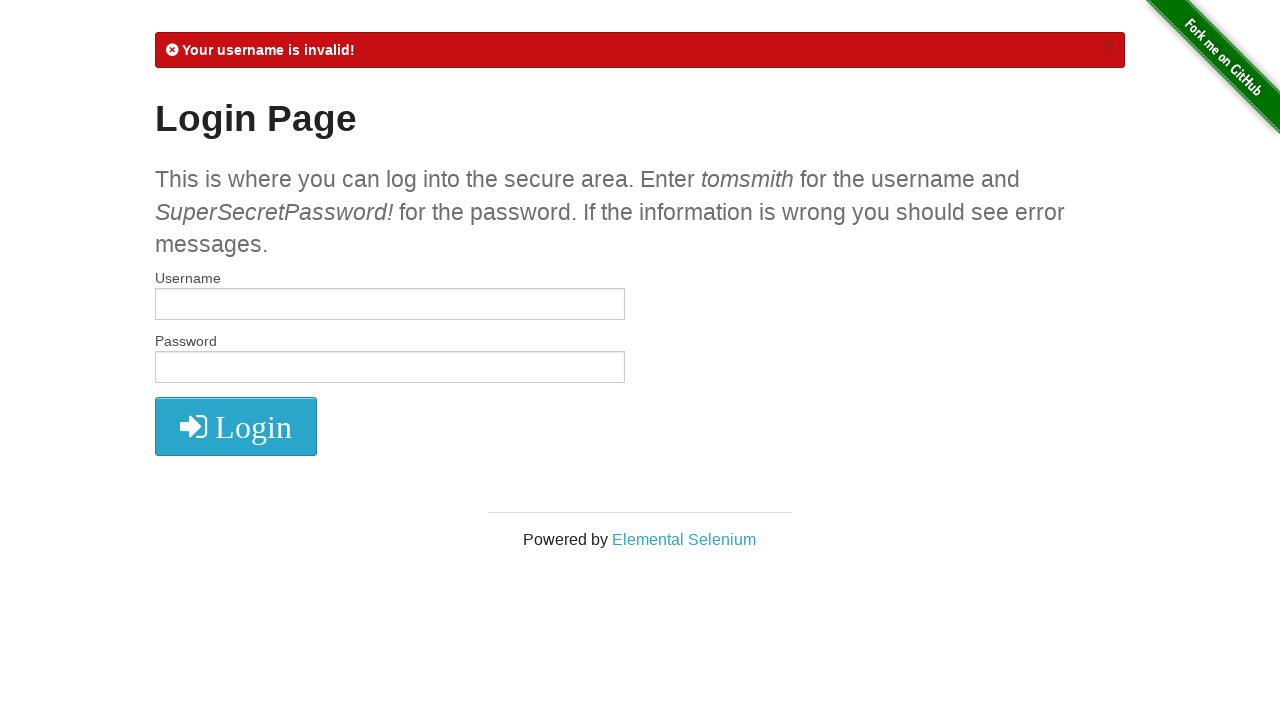

Verified error message contains 'Your username is invalid!'
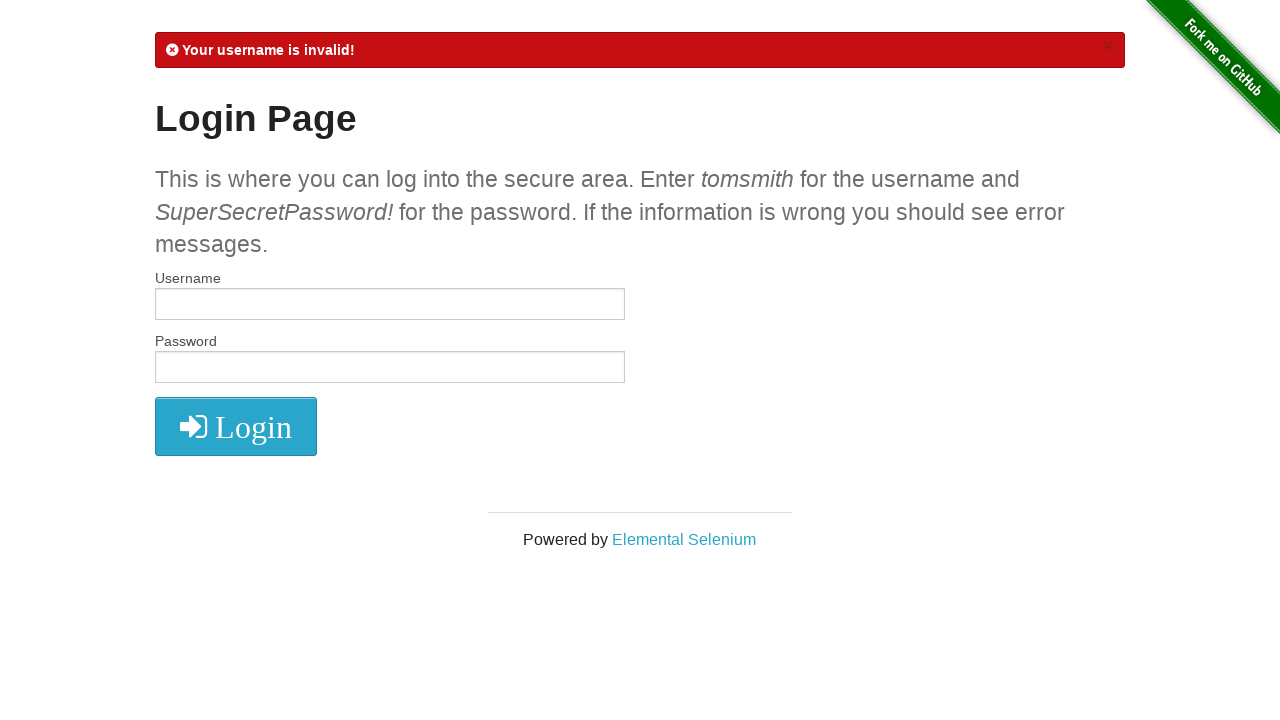

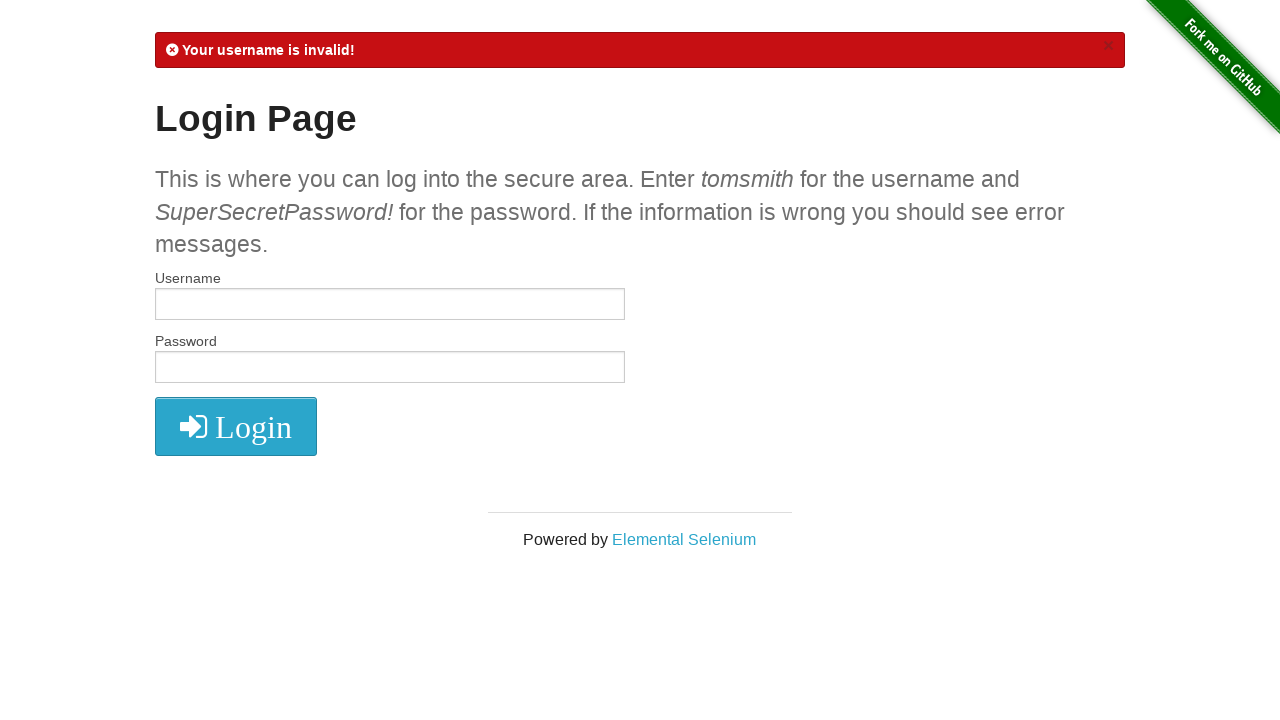